Tests a jQuery UI custom dropdown by clicking to open it, waiting for options to load, and selecting the "Fast" option from the speed dropdown menu.

Starting URL: http://jqueryui.com/resources/demos/selectmenu/default.html

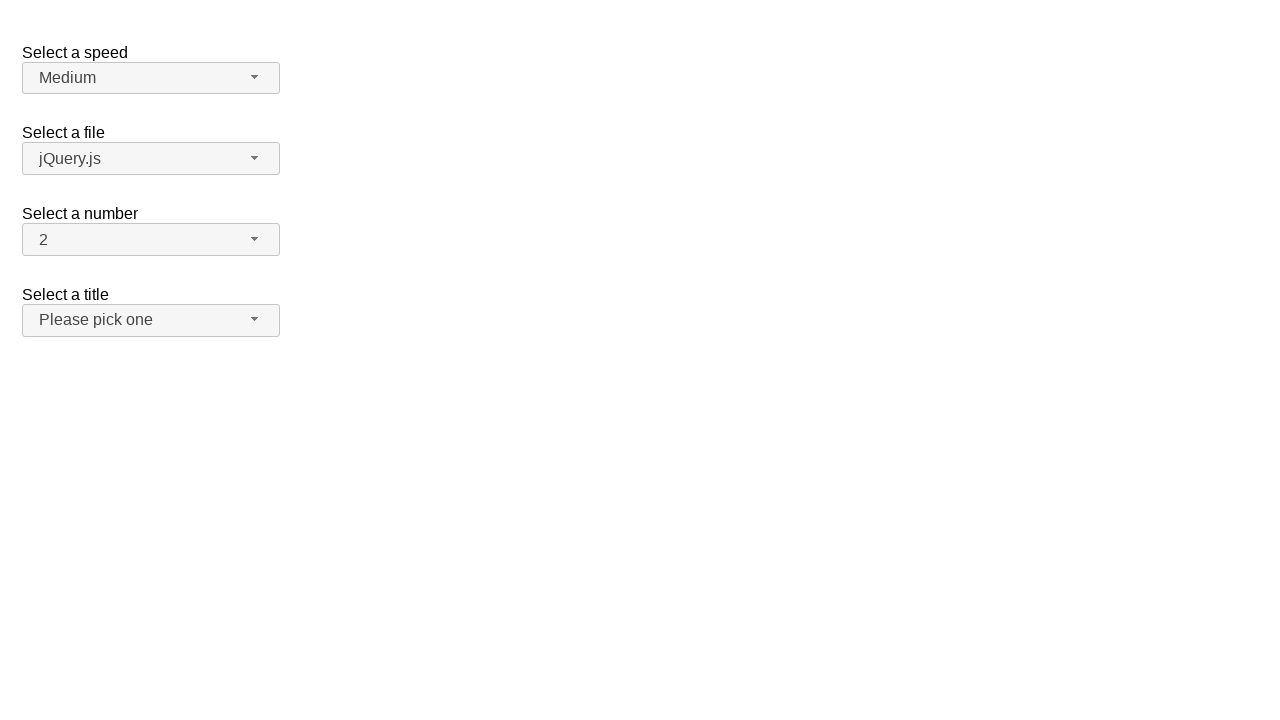

Clicked speed dropdown button to expand it at (151, 78) on span#speed-button
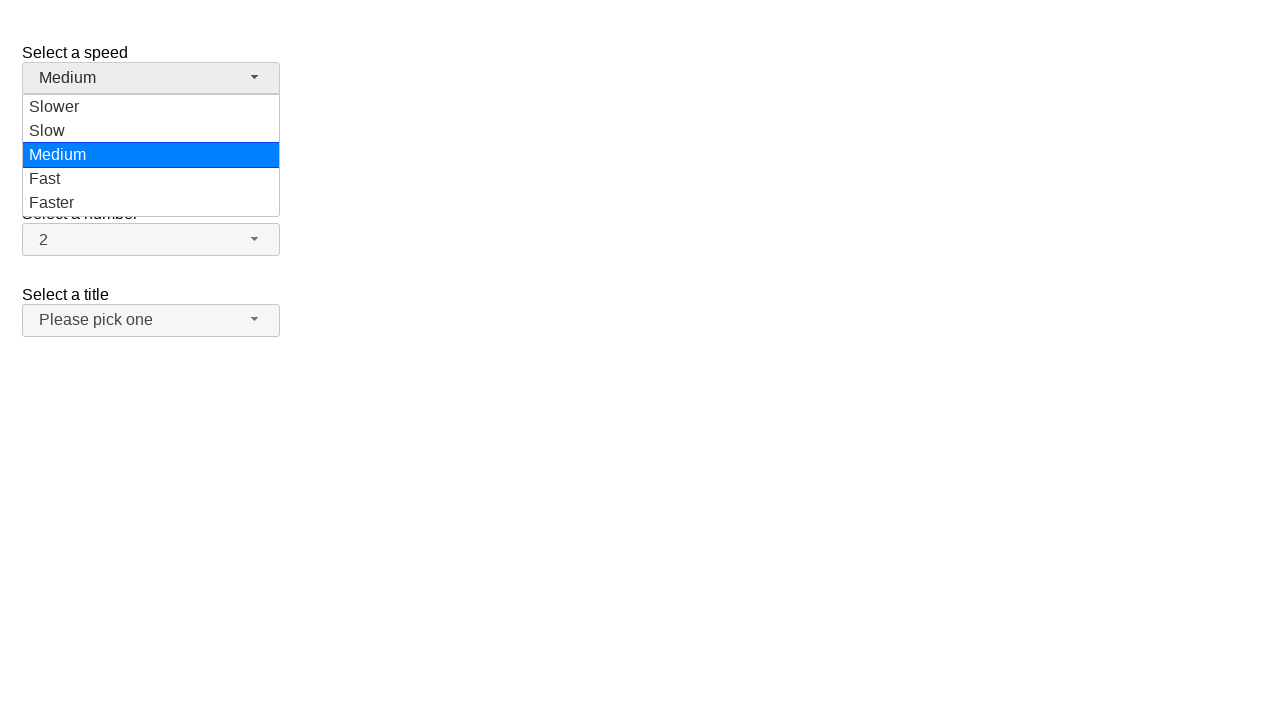

Dropdown menu items loaded and became visible
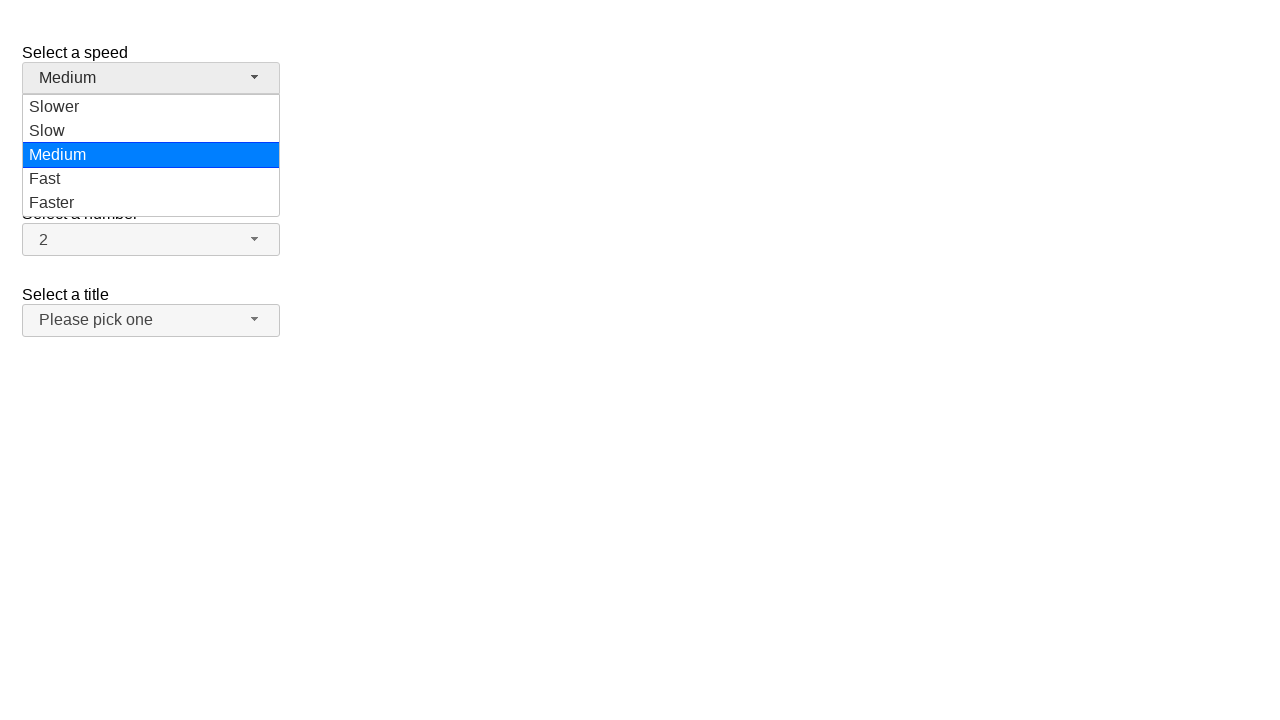

Retrieved all dropdown option elements
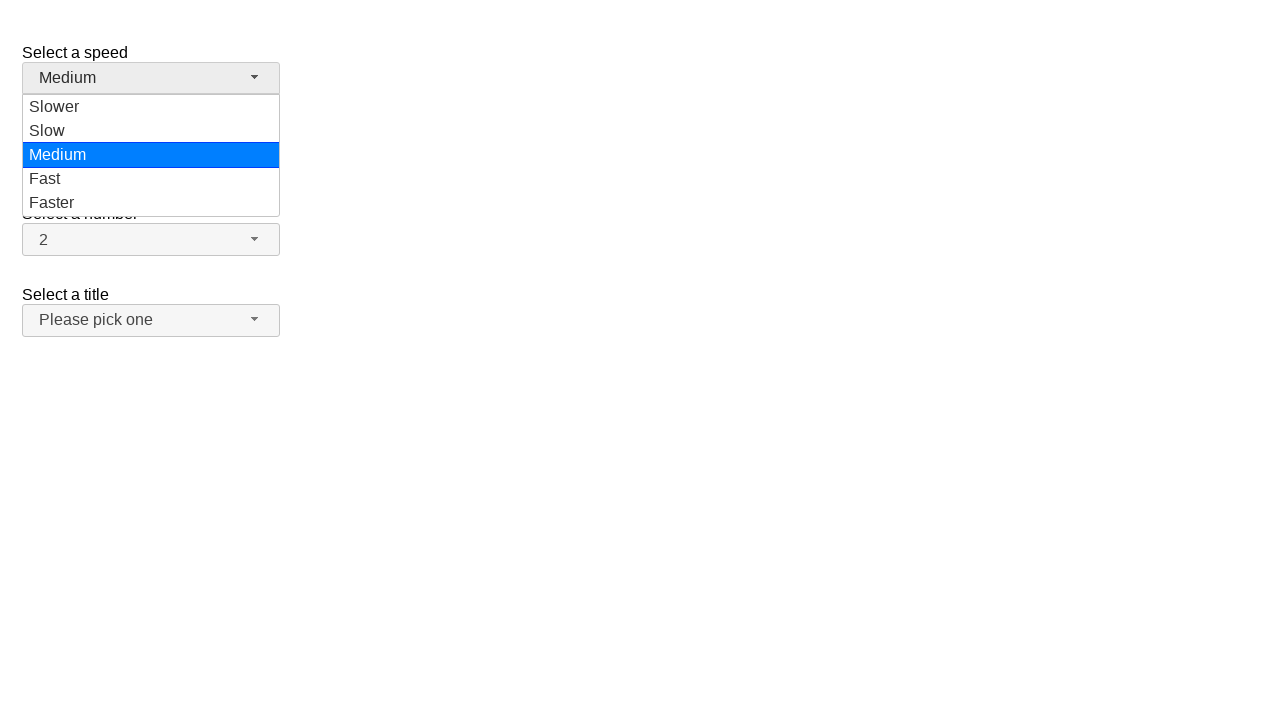

Selected 'Fast' option from speed dropdown at (151, 179) on ul#speed-menu div[role='option'] >> nth=3
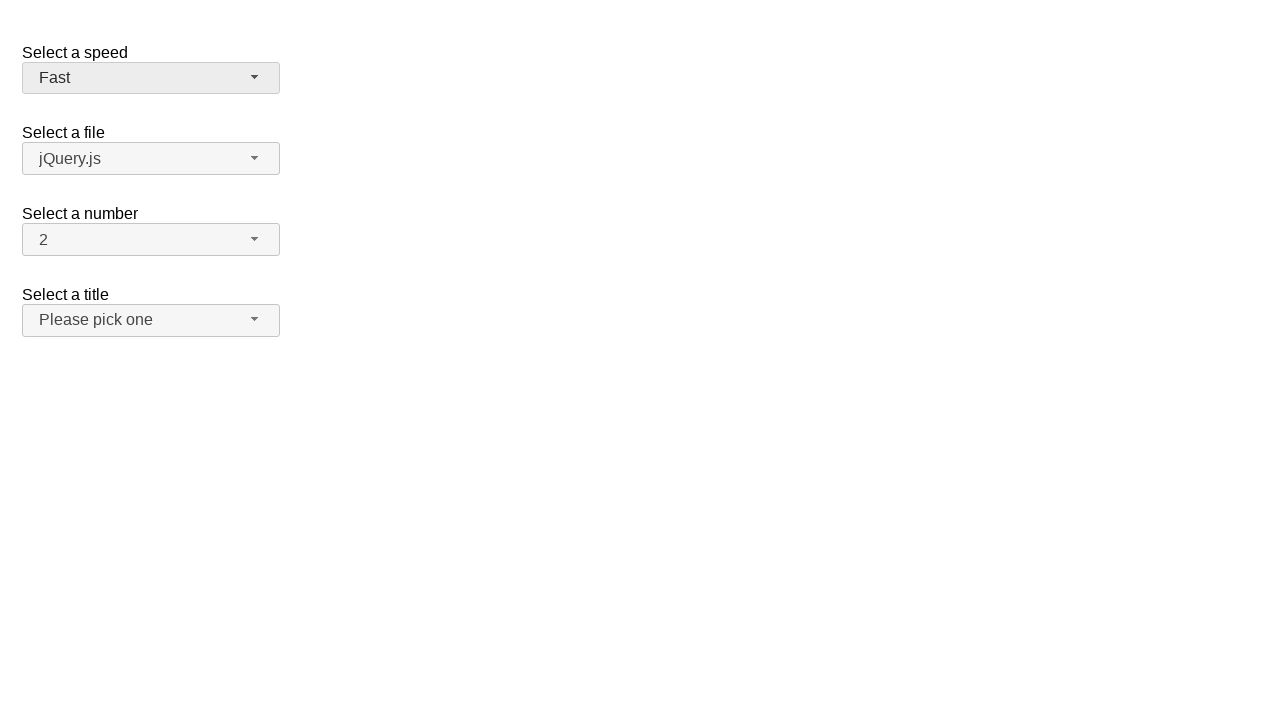

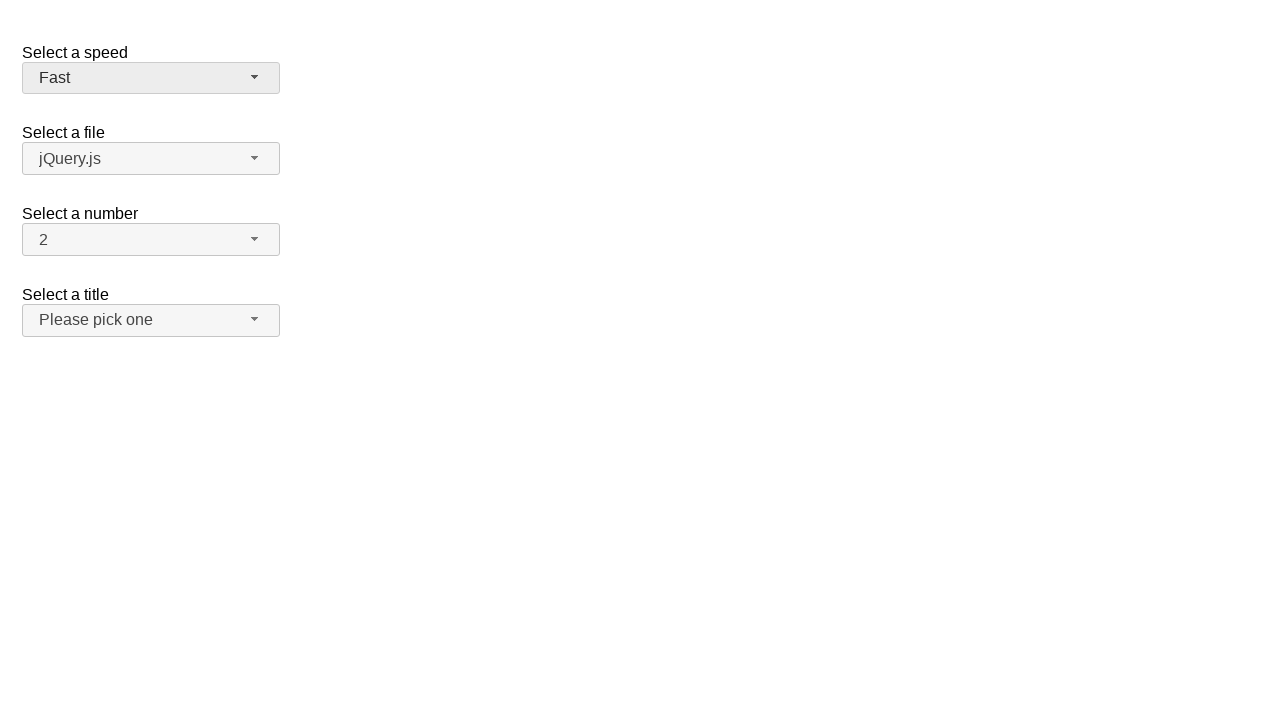